Tests negative login scenario on VWO app by entering invalid credentials and verifying the error message displayed

Starting URL: https://app.vwo.com

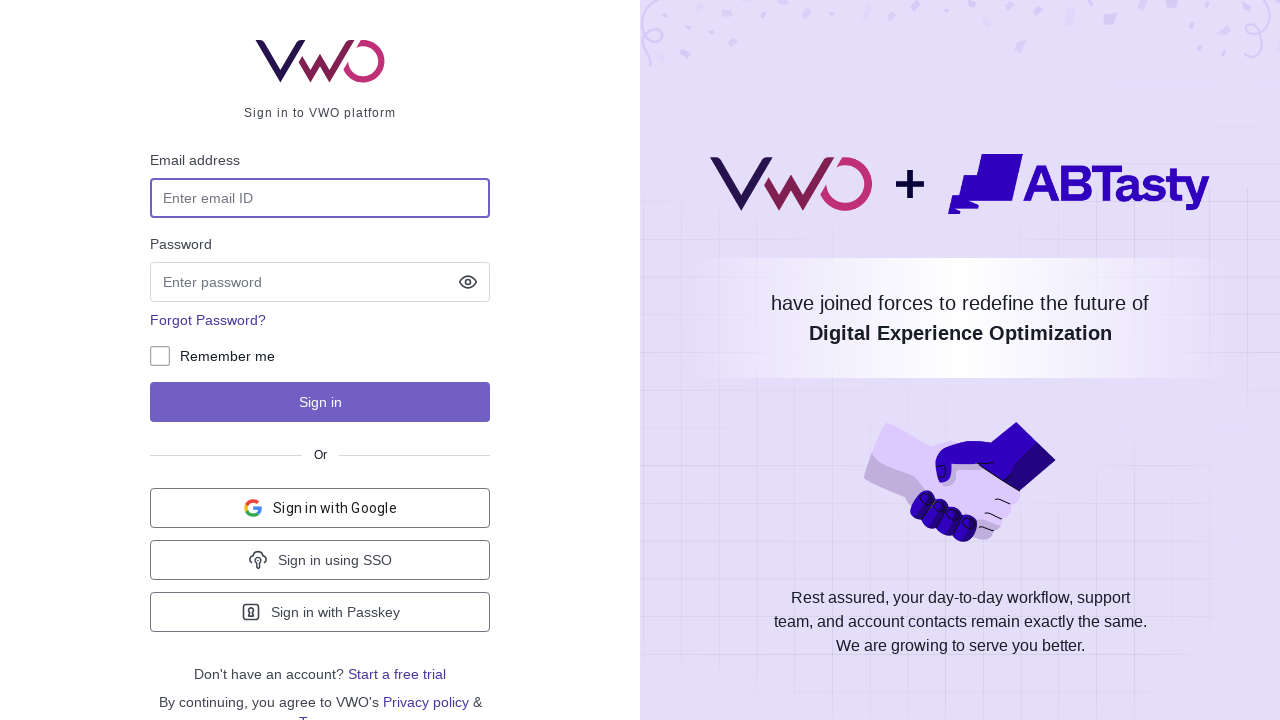

Filled email field with invalid email 'admin@gmail.com' on input#login-username
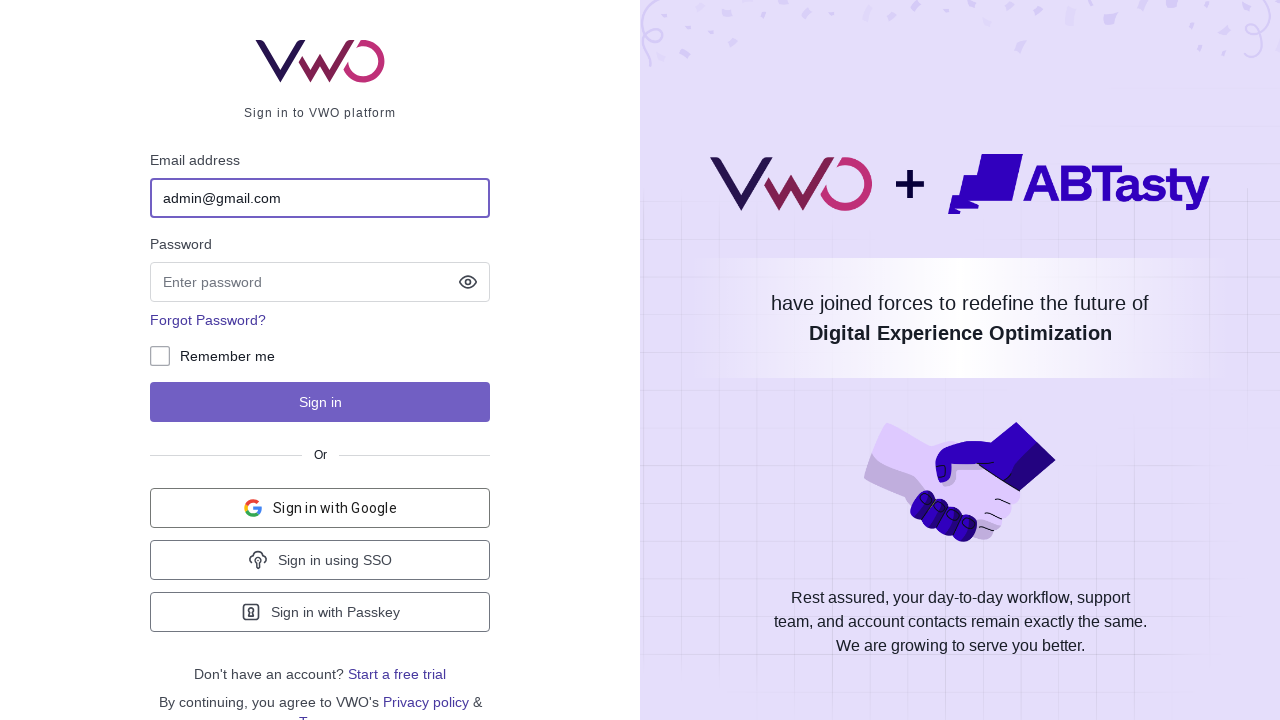

Filled password field with invalid password 'admin' on input#login-password
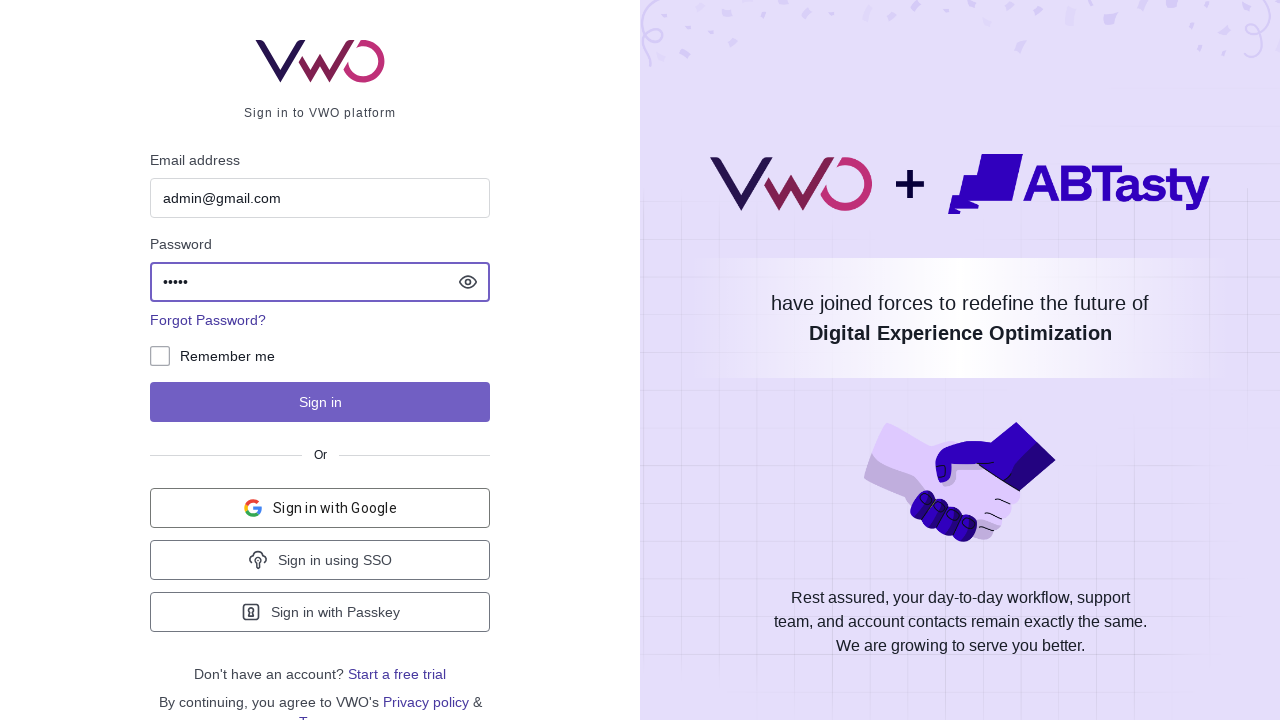

Clicked sign in button to attempt login with invalid credentials at (320, 402) on button#js-login-btn
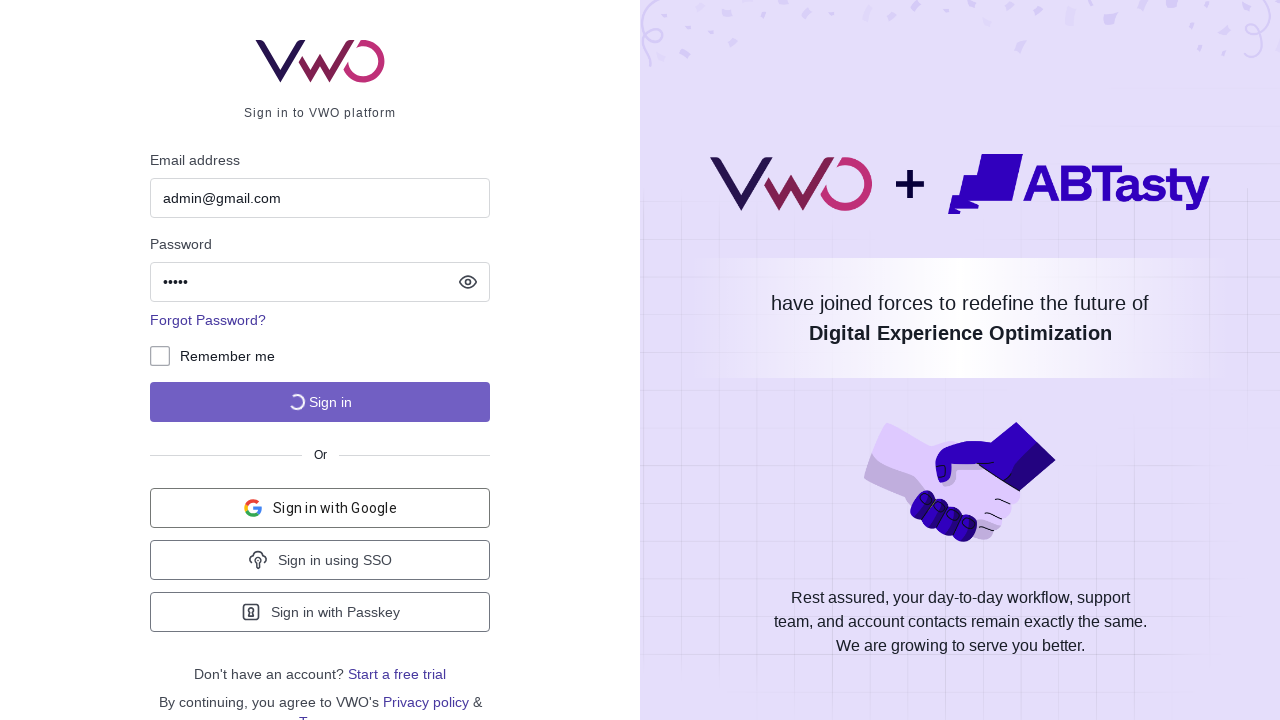

Error message notification appeared
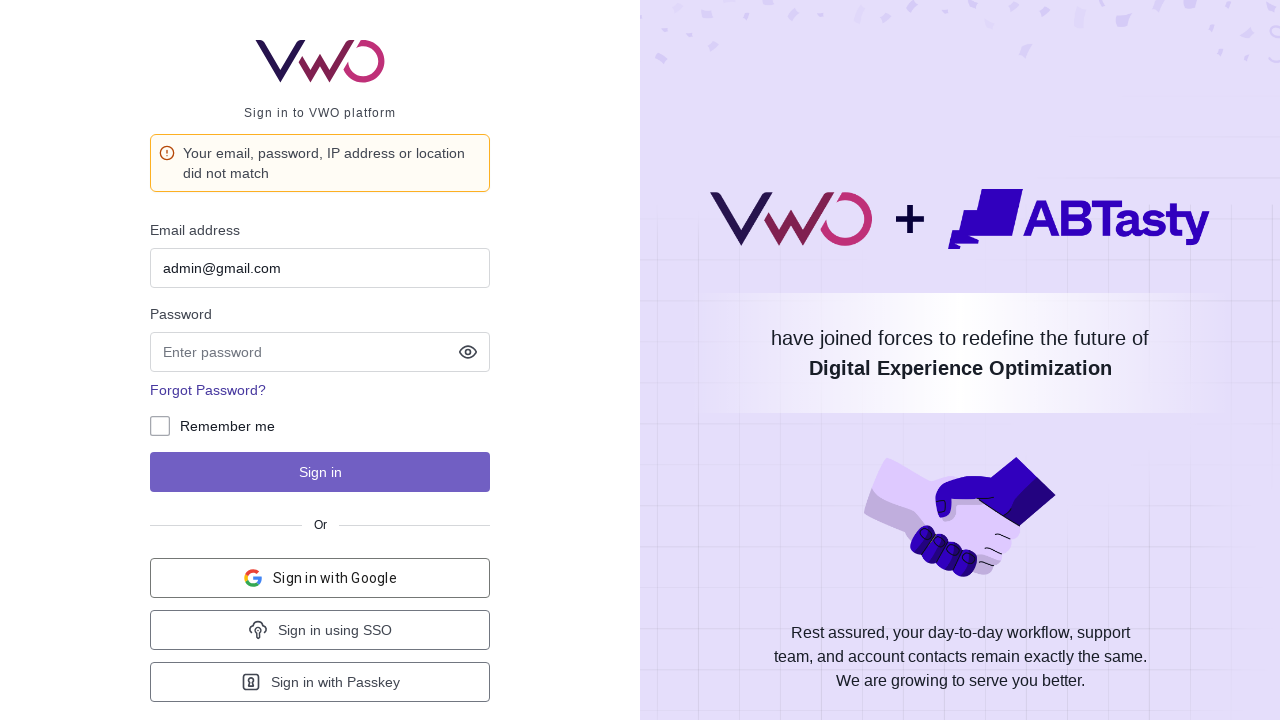

Located error message element
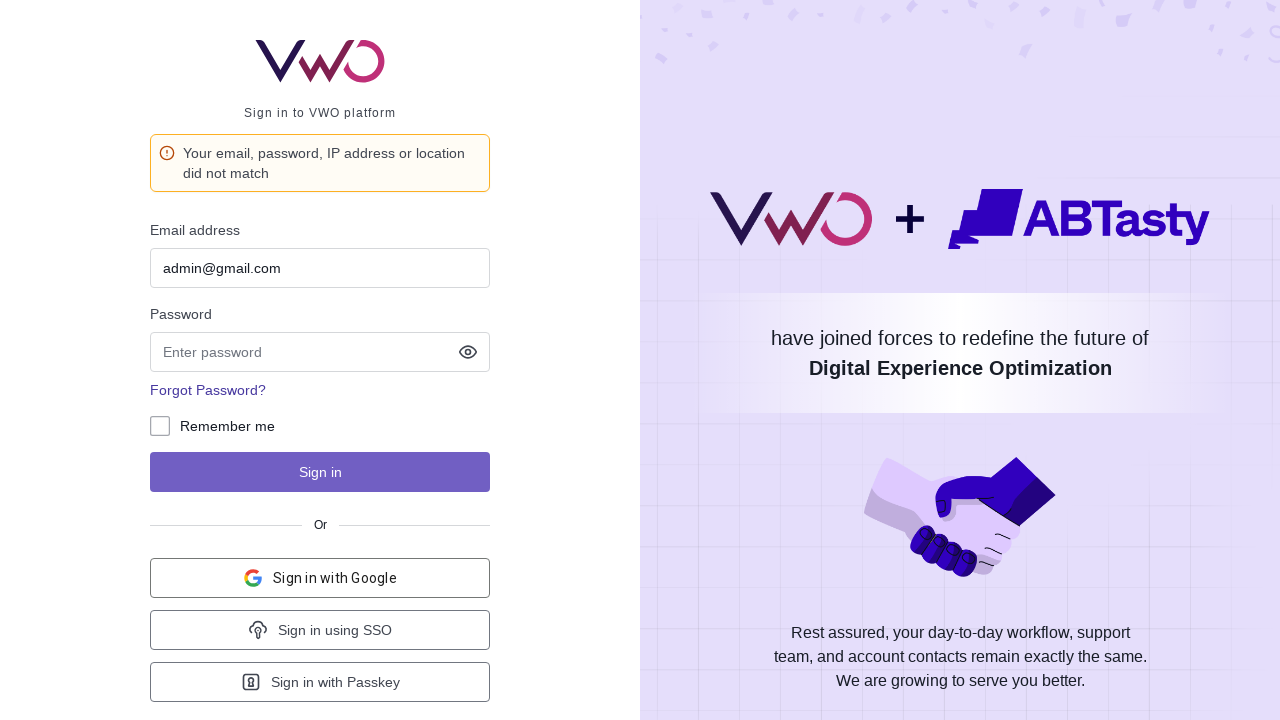

Verified error message matches expected text: 'Your email, password, IP address or location did not match'
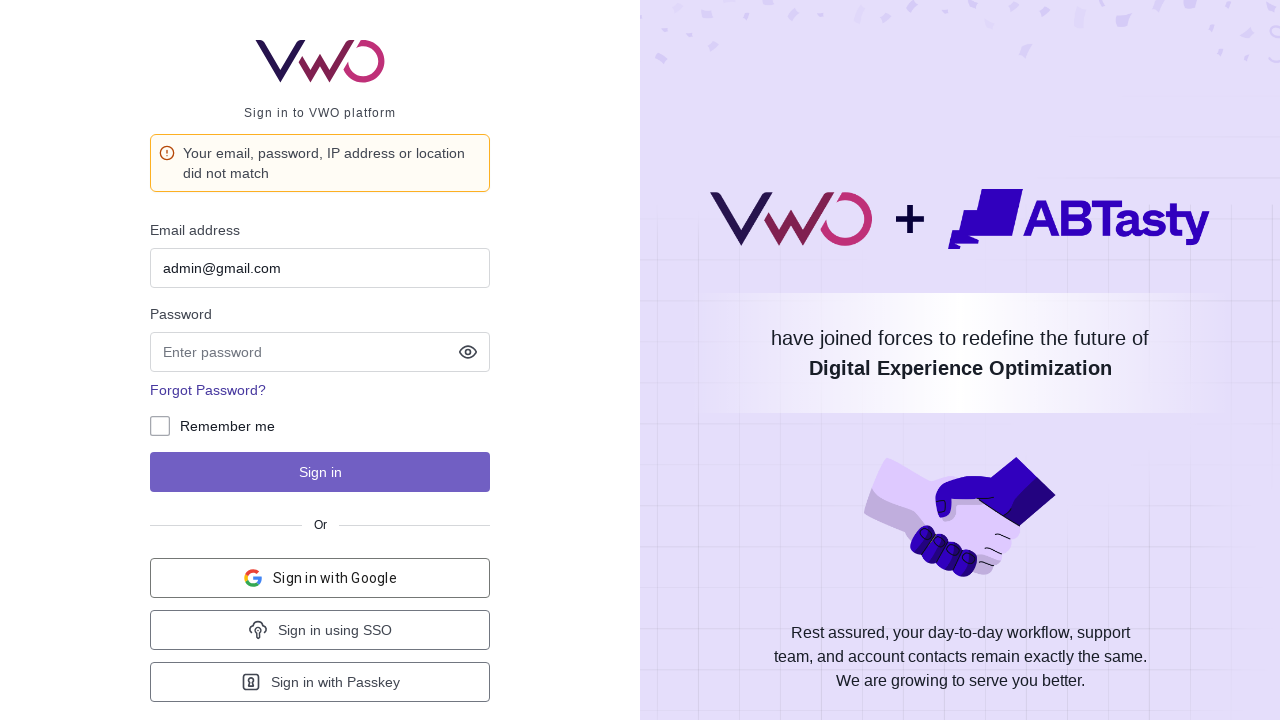

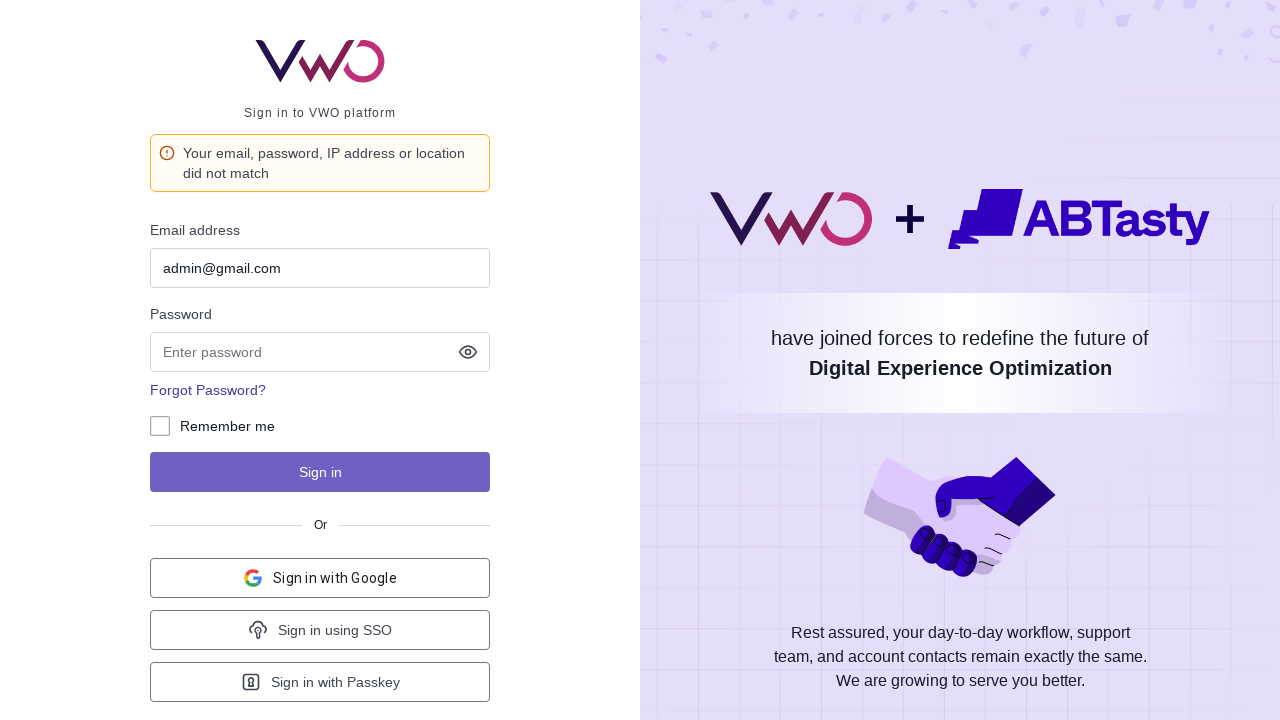